Waits for a specific price to appear, clicks a book button, solves a math problem, and submits the answer

Starting URL: http://suninjuly.github.io/explicit_wait2.html

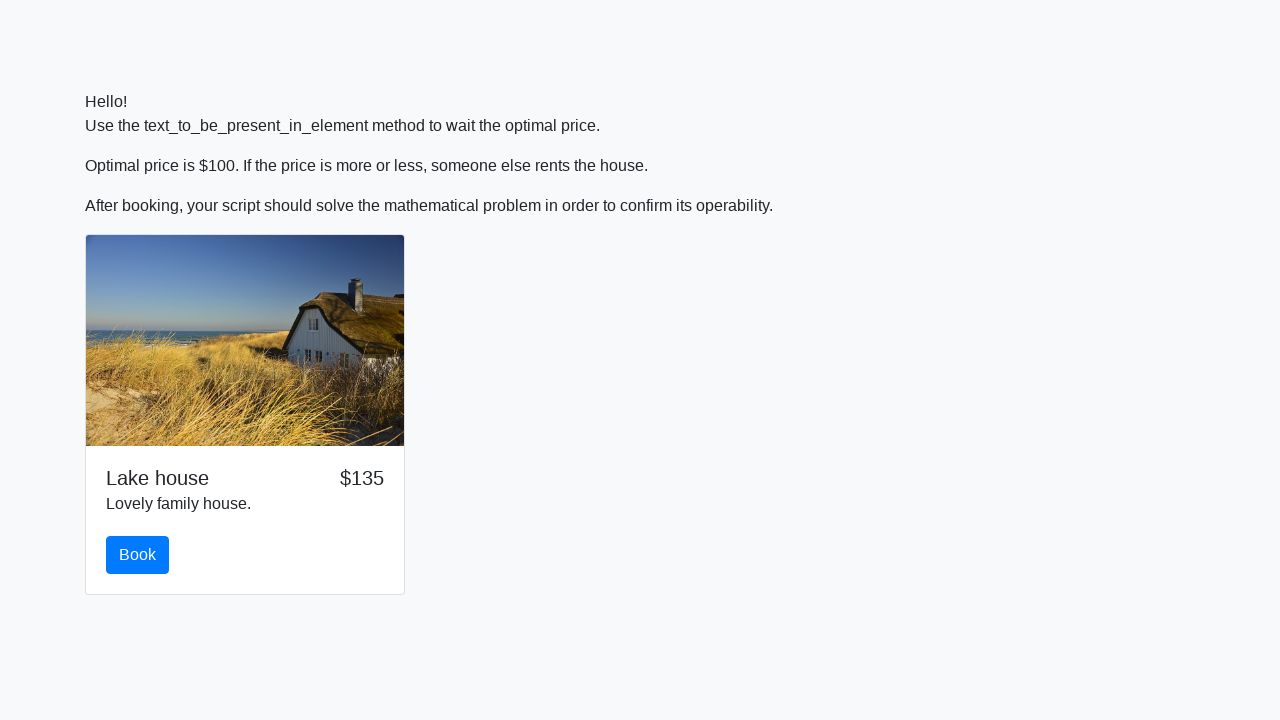

Waited for price to reach $100
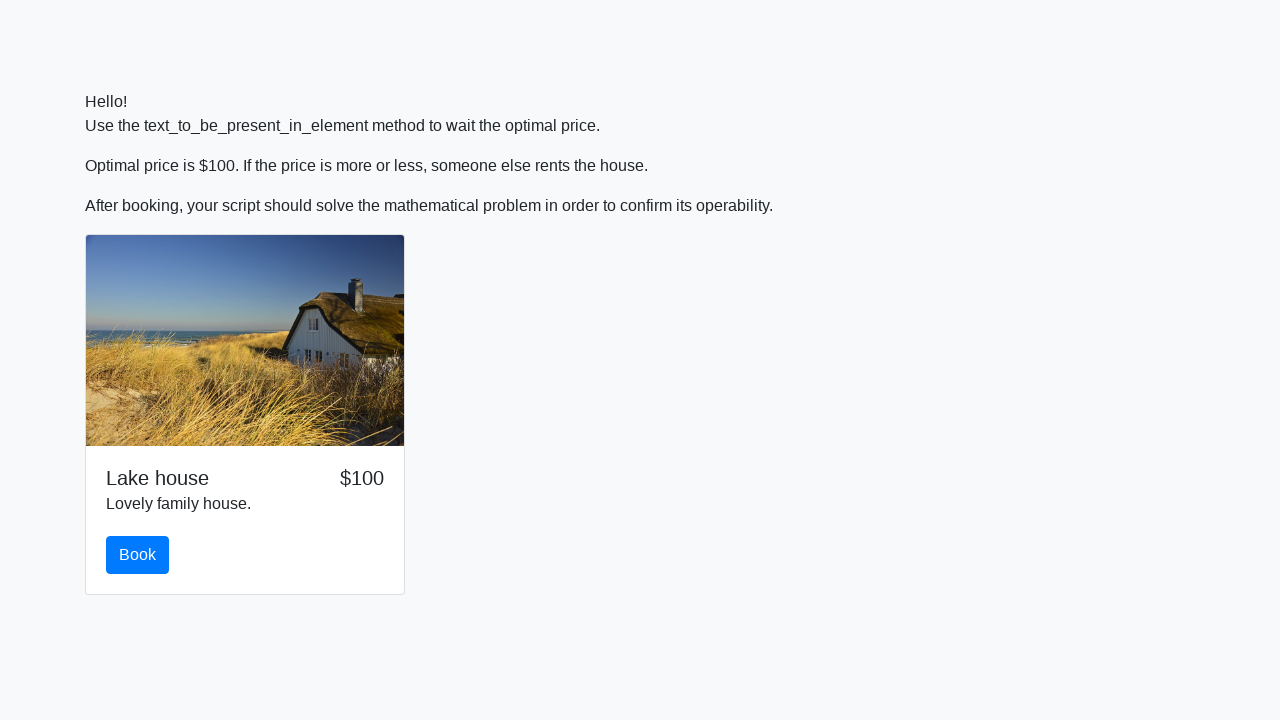

Clicked the book button at (138, 555) on #book
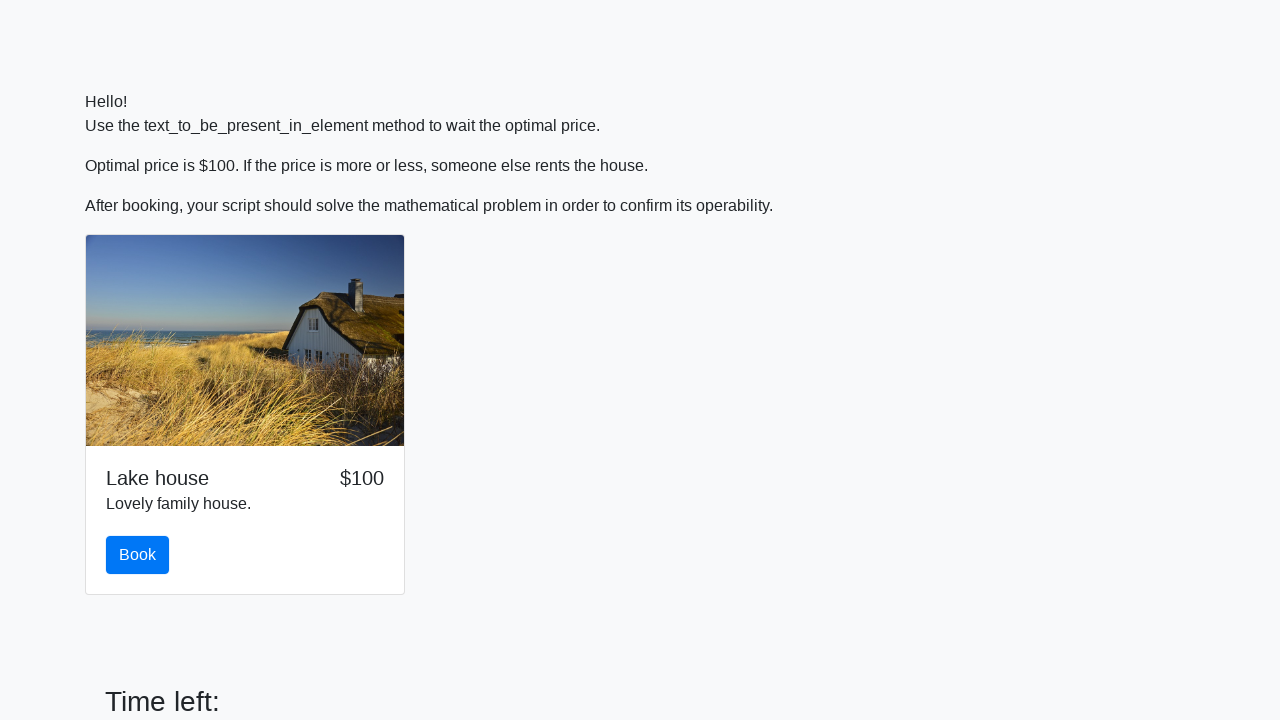

Retrieved the x value from #input_value element
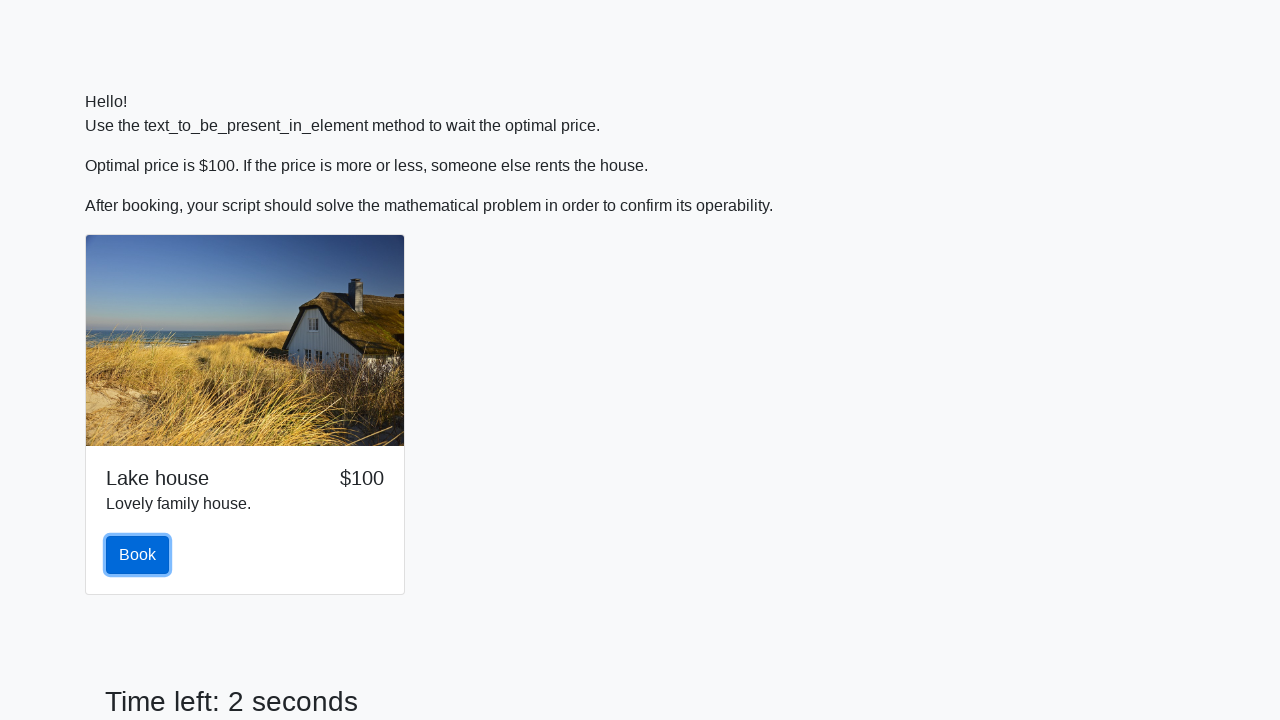

Calculated result: 2.4124617786327986 from x value: 485
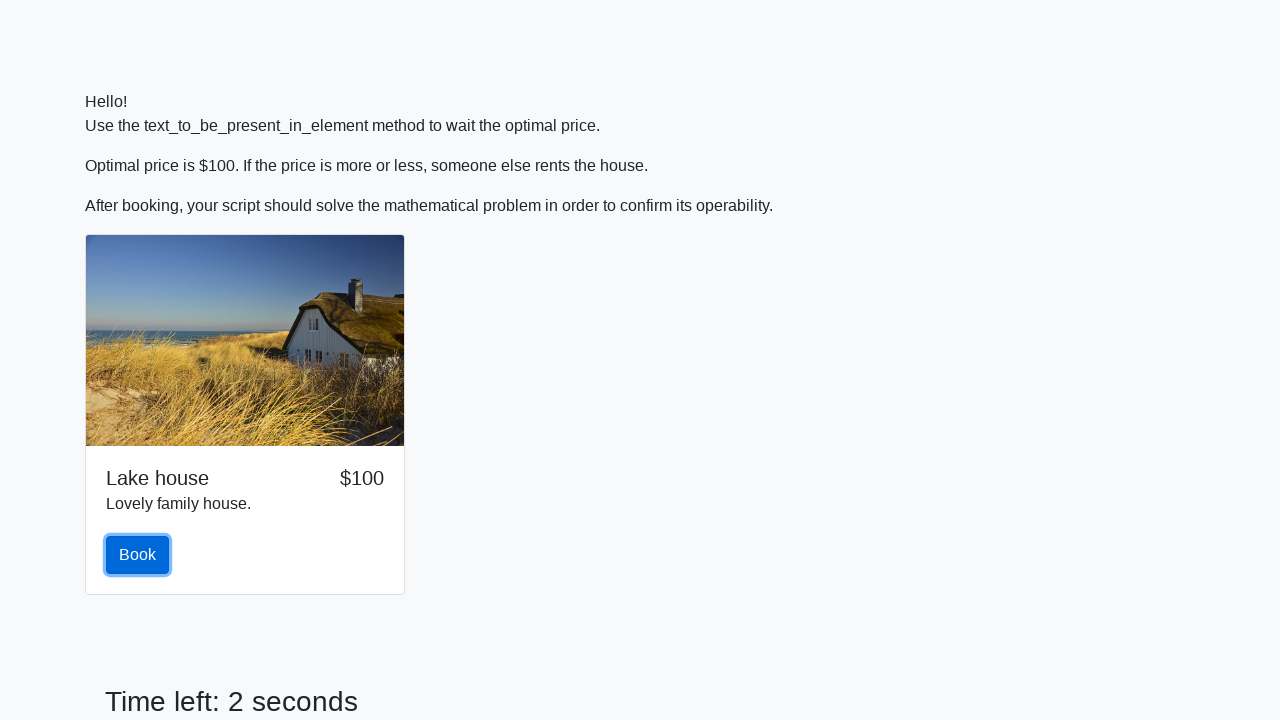

Filled answer field with calculated value: 2.4124617786327986 on #answer
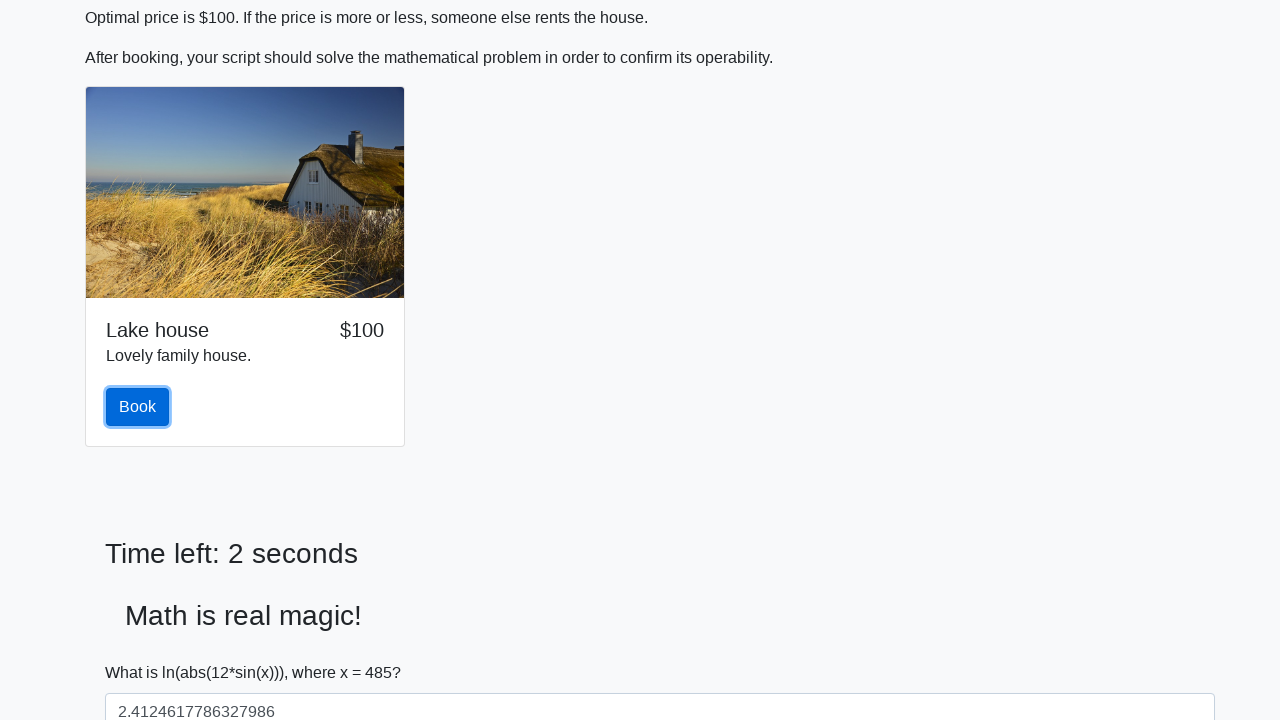

Clicked submit button to submit the form at (143, 651) on [type='submit']
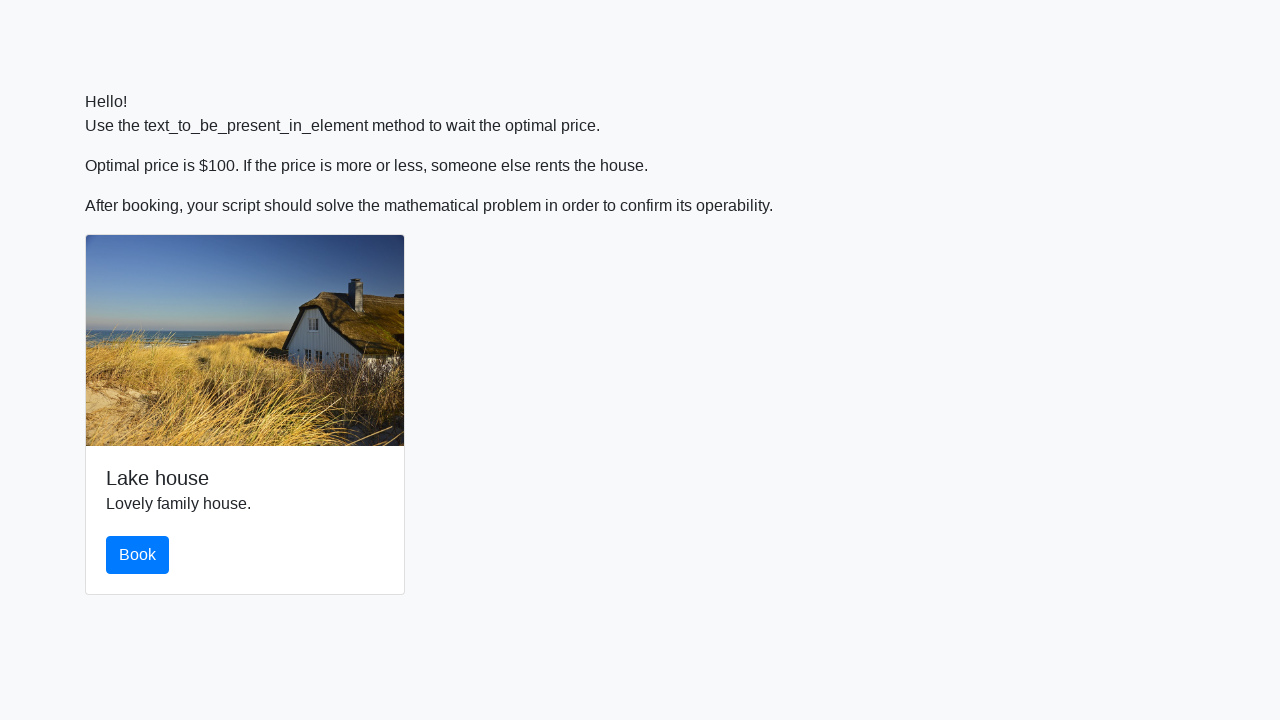

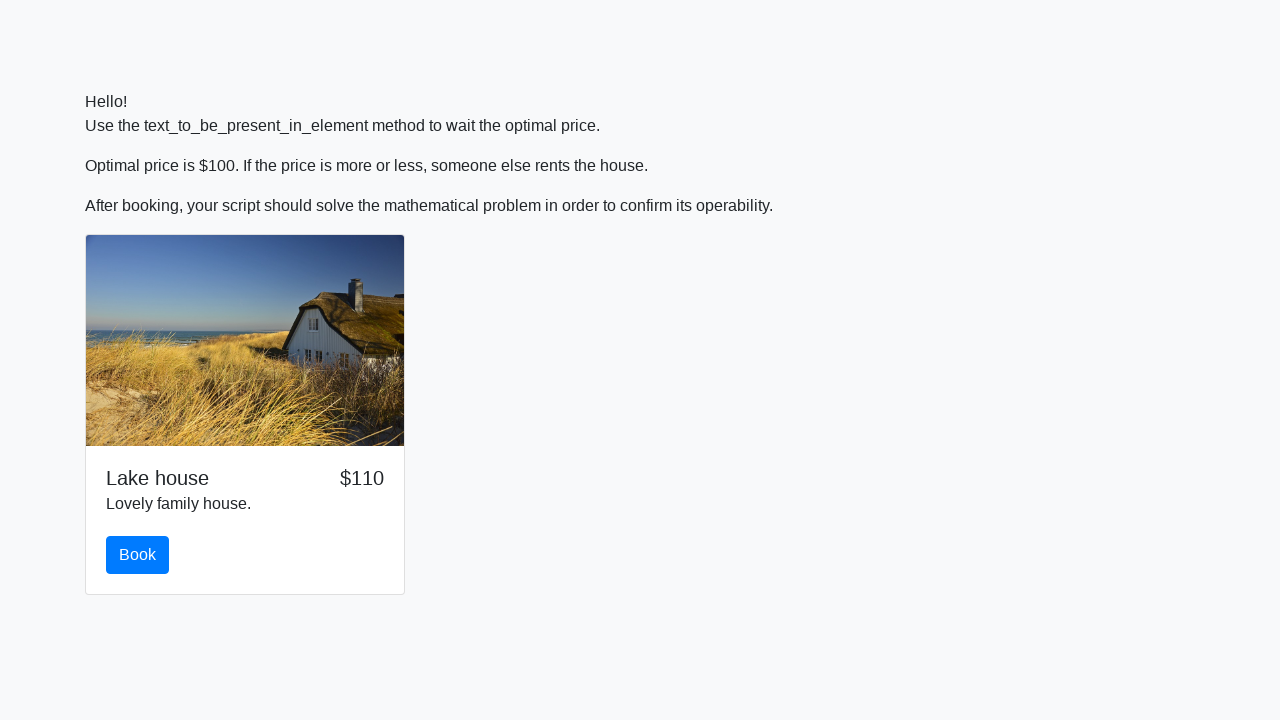